Performs a search on DuckDuckGo by entering a search term and submitting the query

Starting URL: https://www.duckduckgo.com/

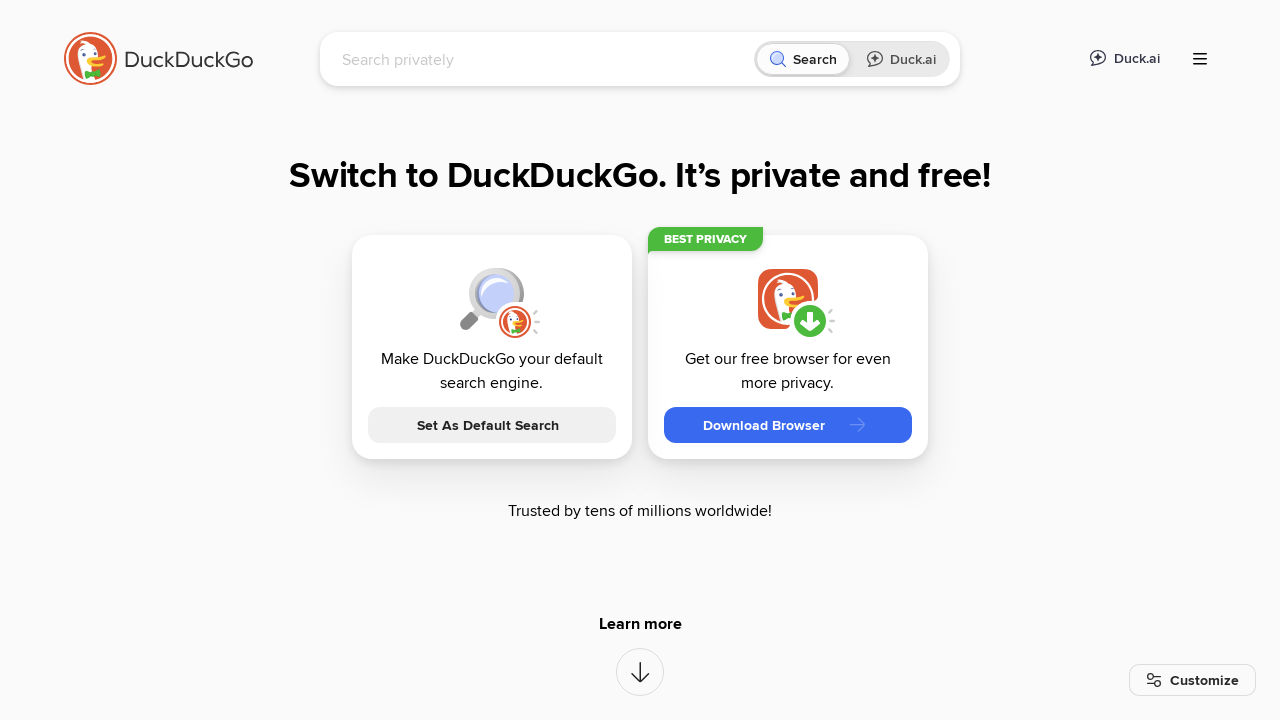

Filled search field with 'Bollywood songs' on input[name='q']
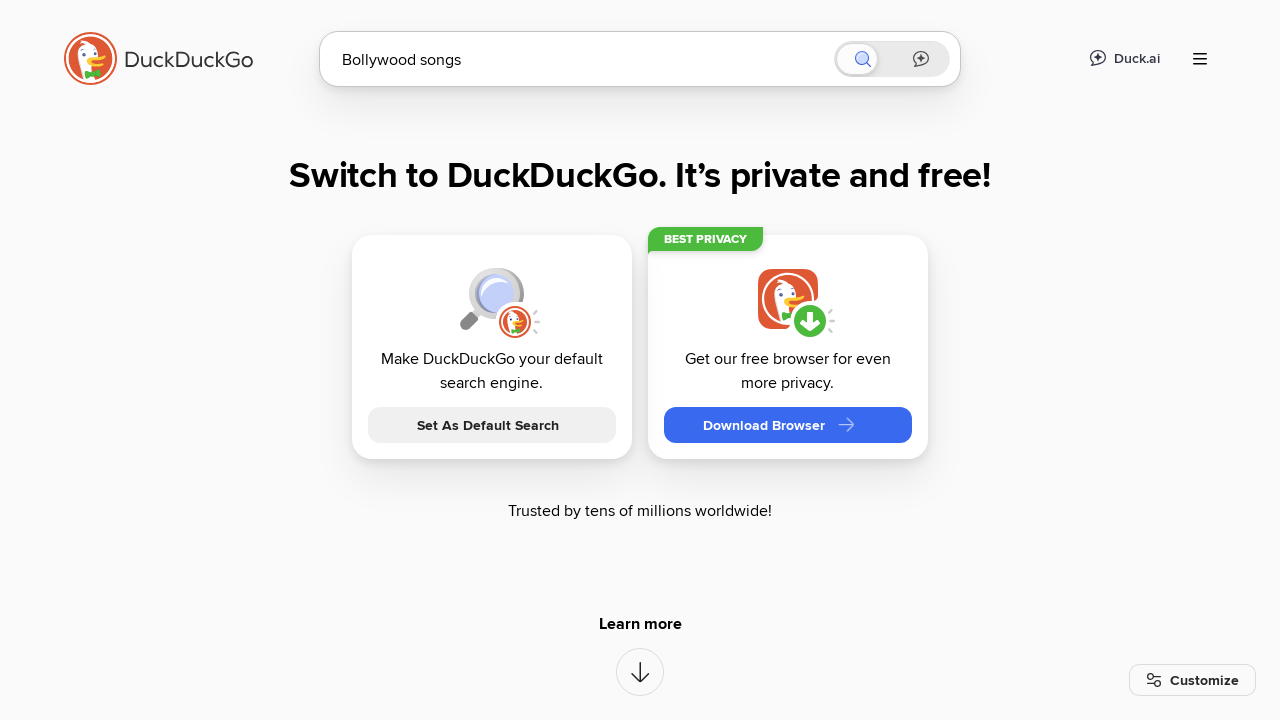

Pressed Enter to submit search query on input[name='q']
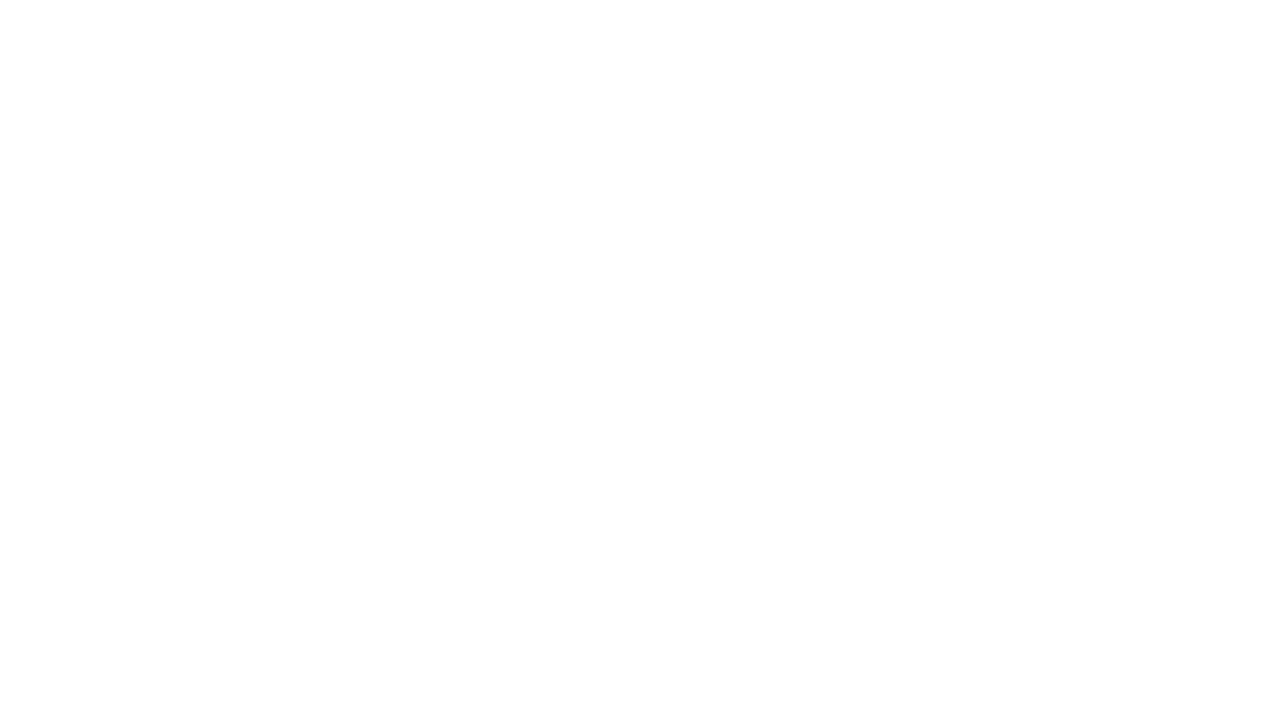

Waited for search results to load
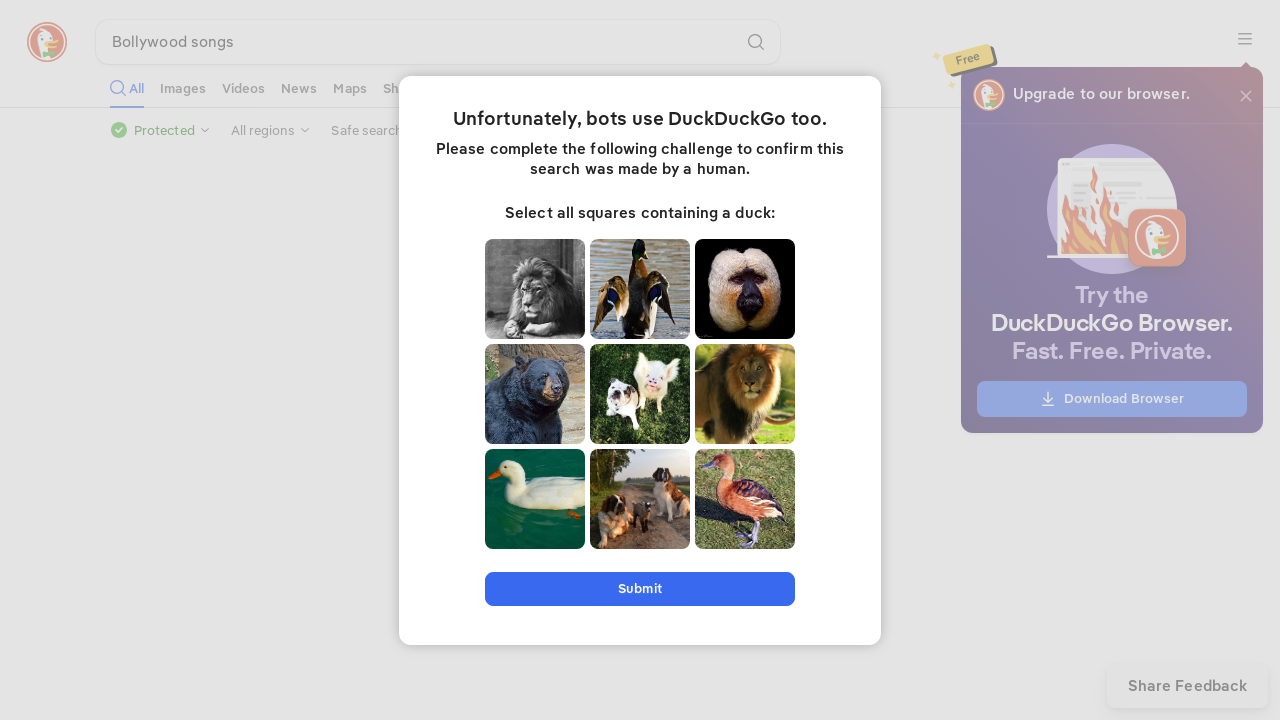

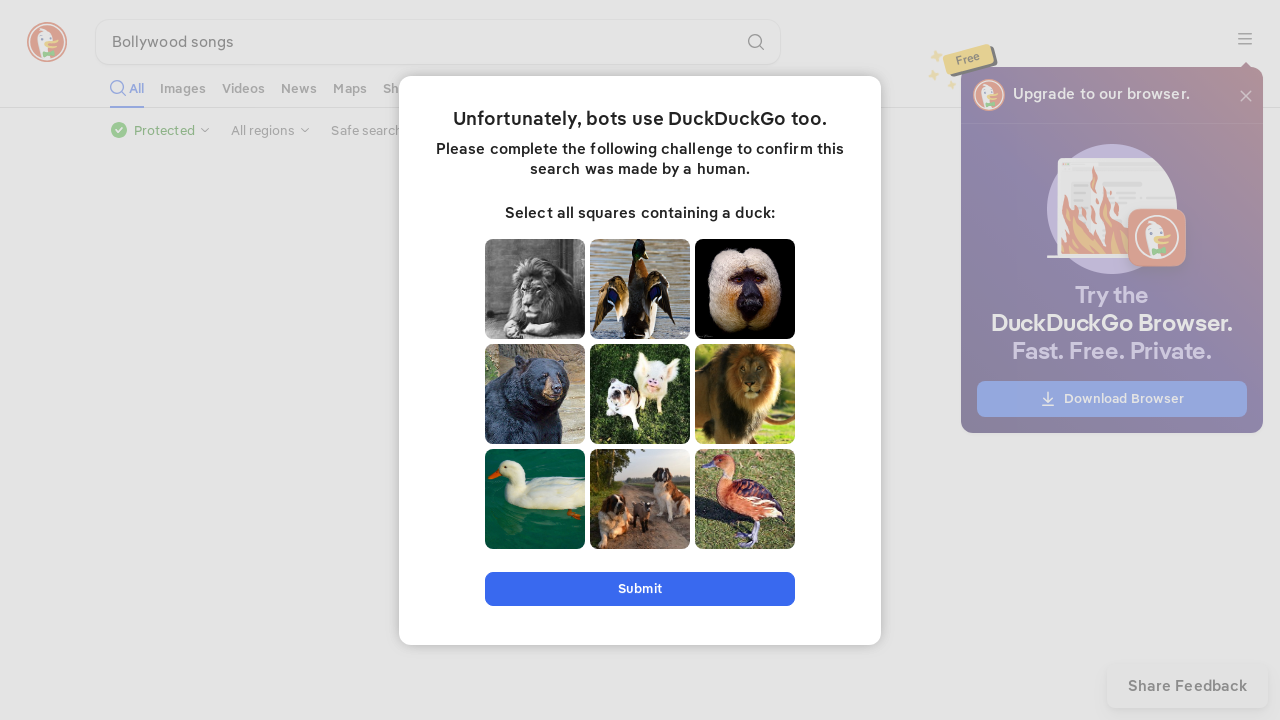